Tests cursor style top-left positioned draggable element movement

Starting URL: https://demoqa.com/dragabble

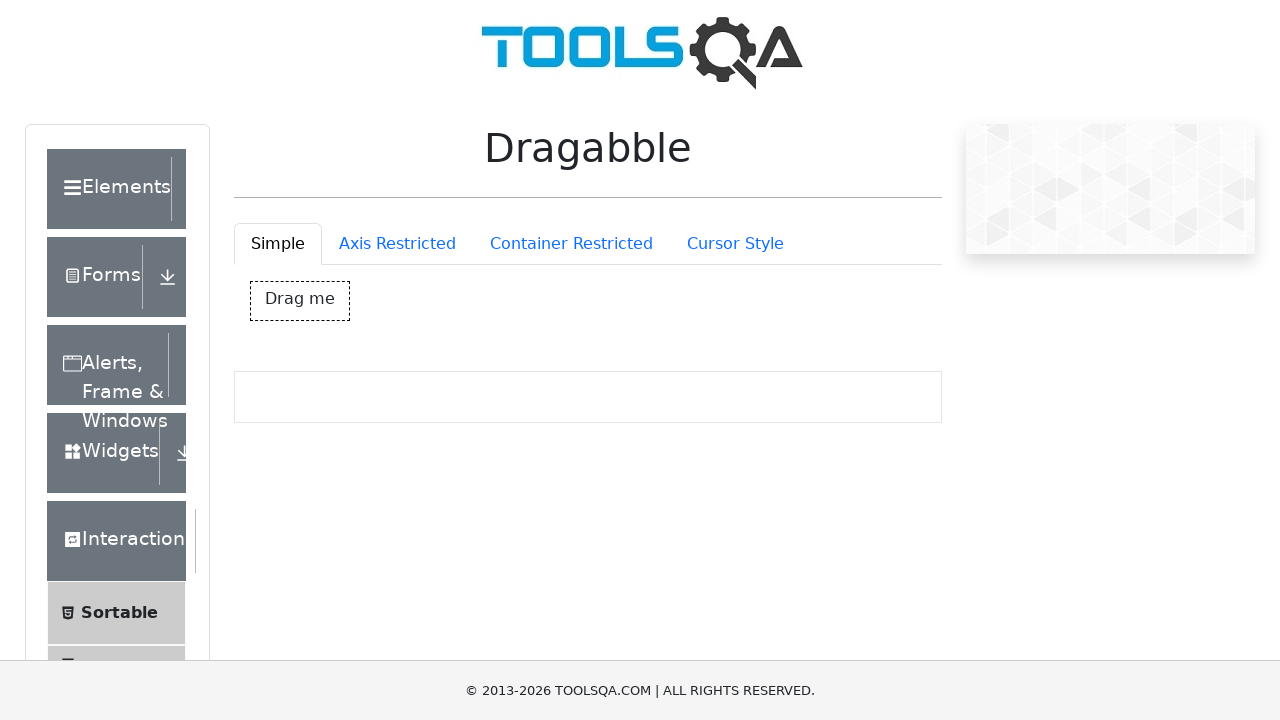

Clicked Cursor Style tab at (735, 244) on #draggableExample-tab-cursorStyle
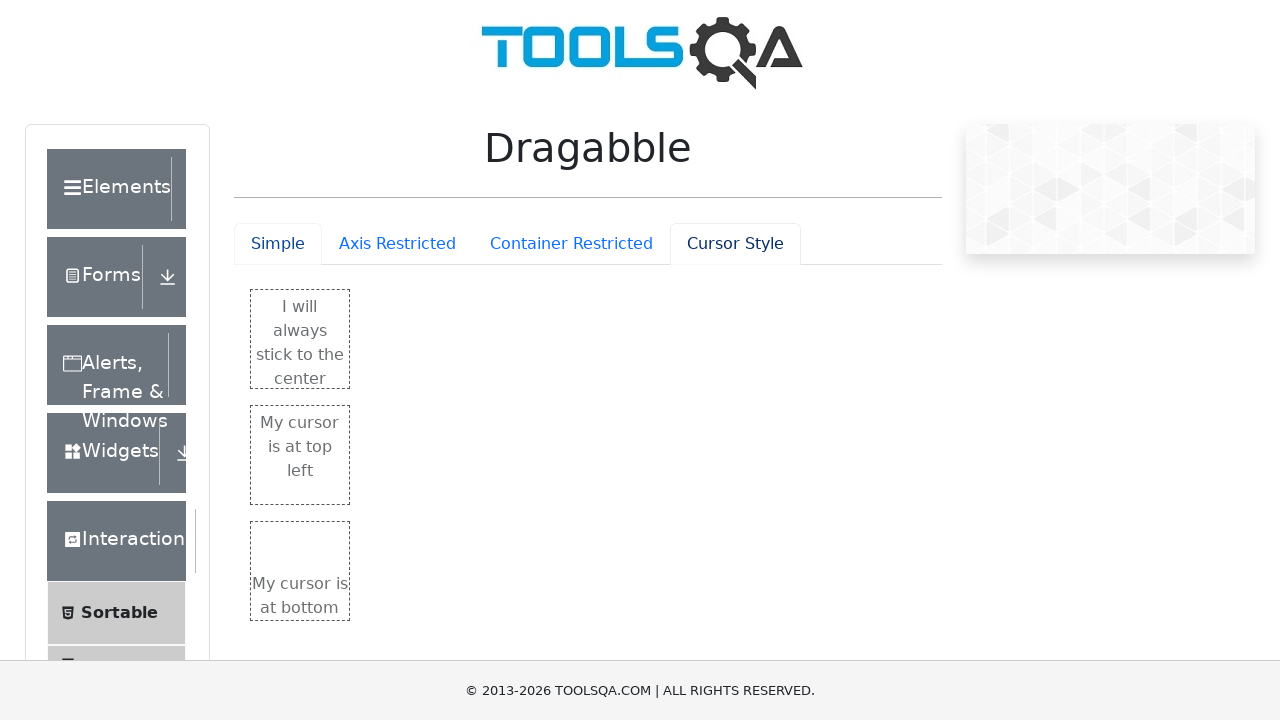

Waited for top-left cursor style element to load
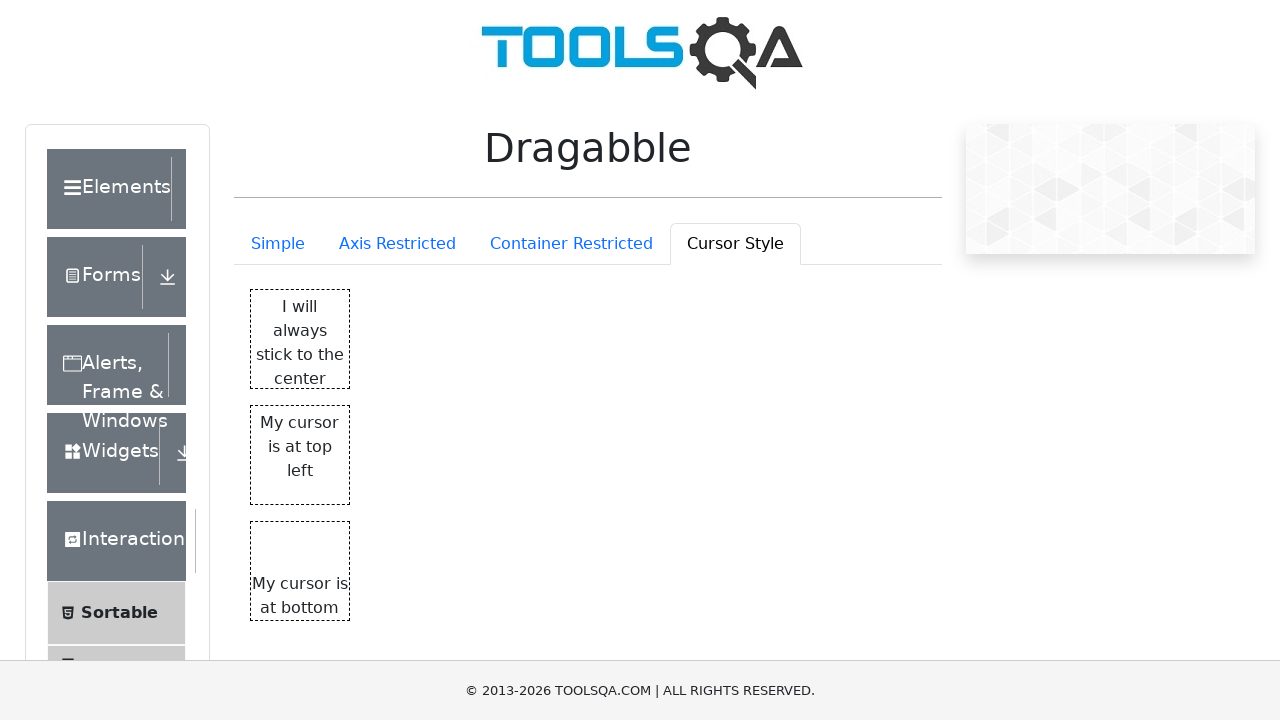

Located top-left cursor style draggable element
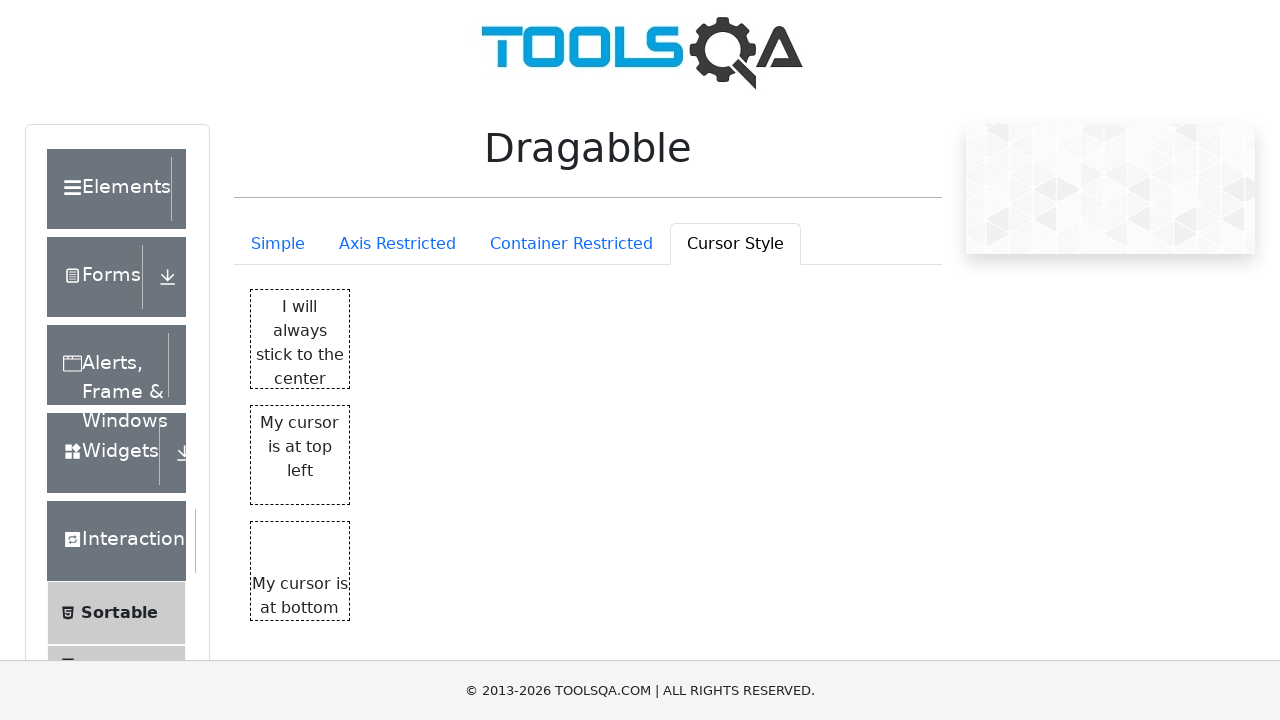

Dragged top-left cursor style element to position (250, 100) at (501, 506)
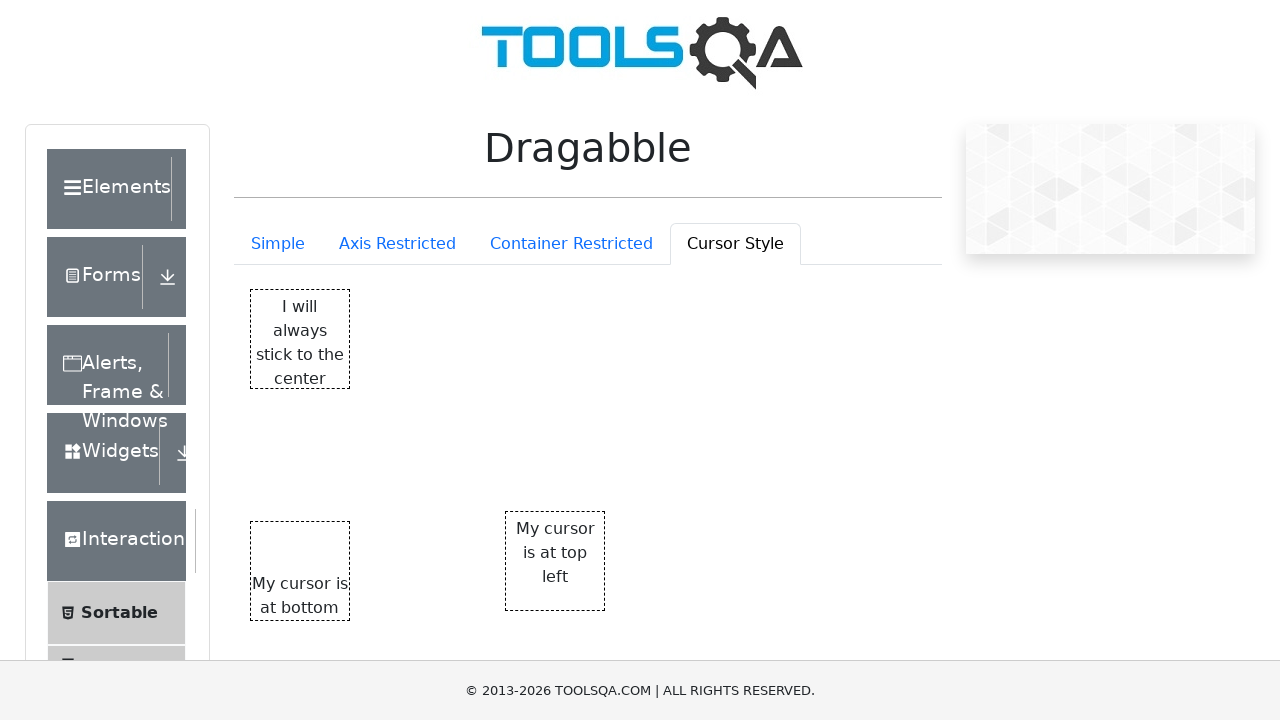

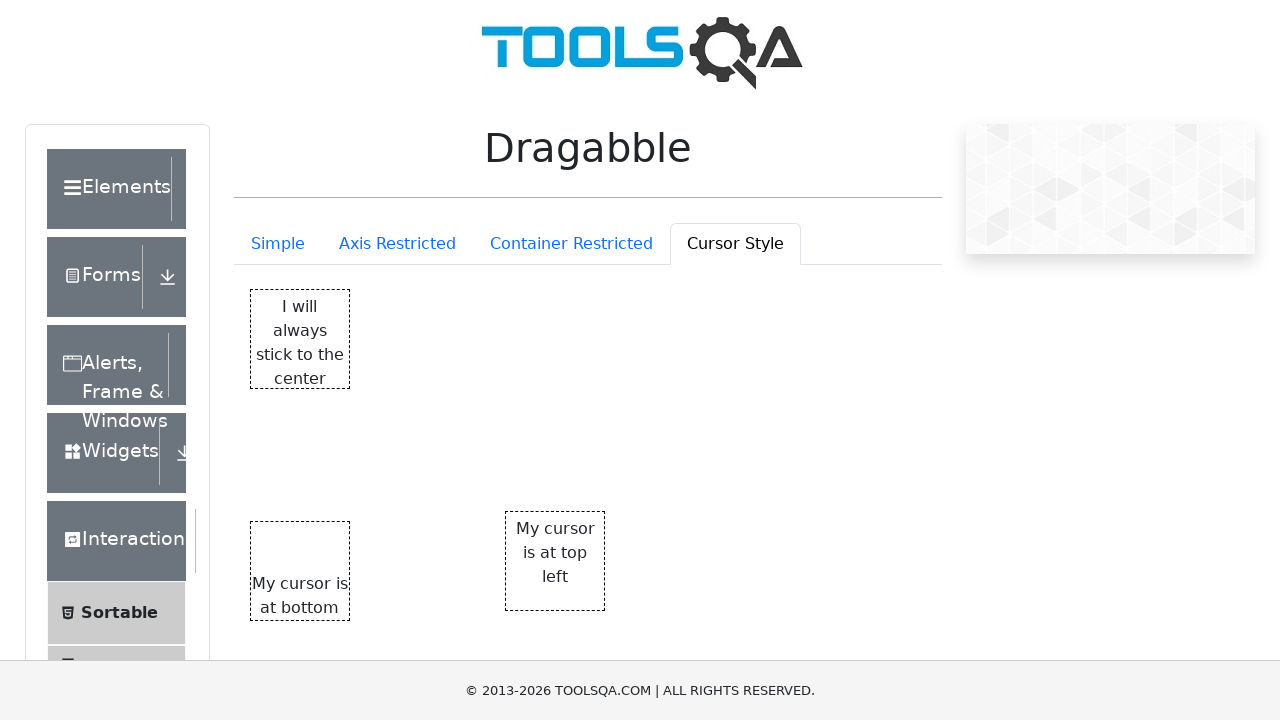